Tests navigation and element verification on an e-commerce site by clicking the Products link and verifying the special offer image is displayed

Starting URL: https://www.automationexercise.com

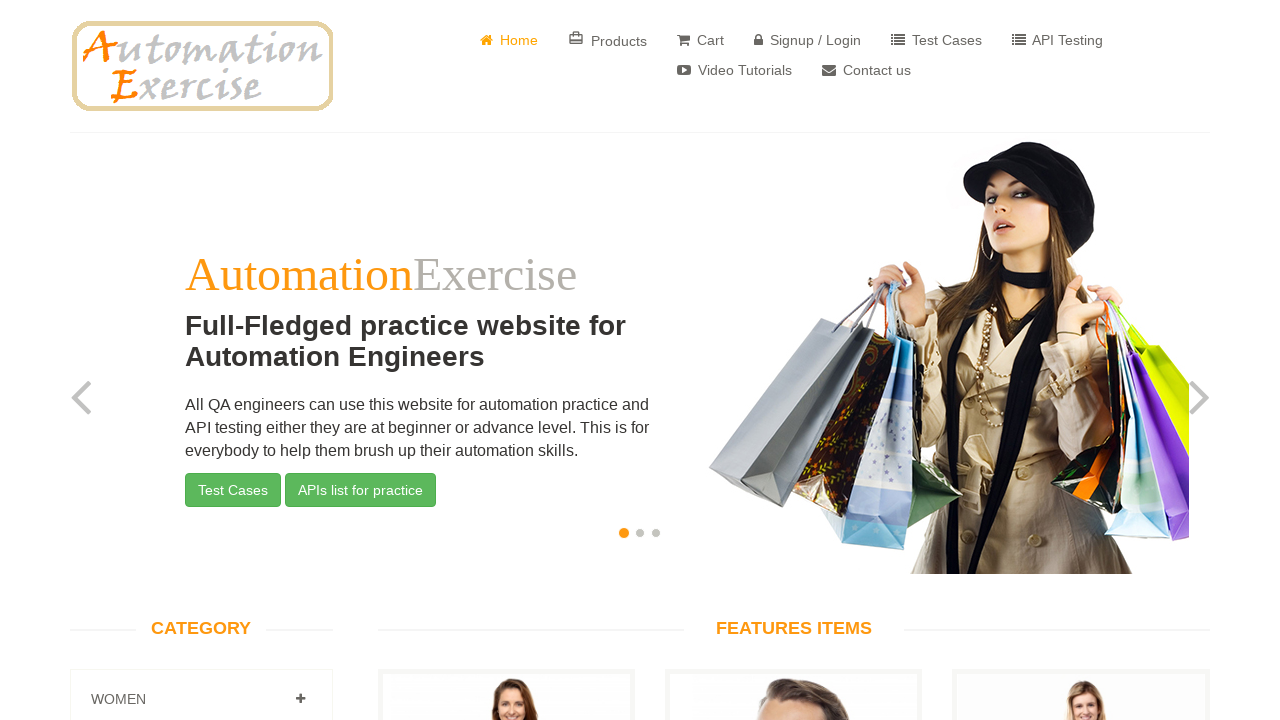

Clicked on Products link at (608, 40) on a:has-text('Products')
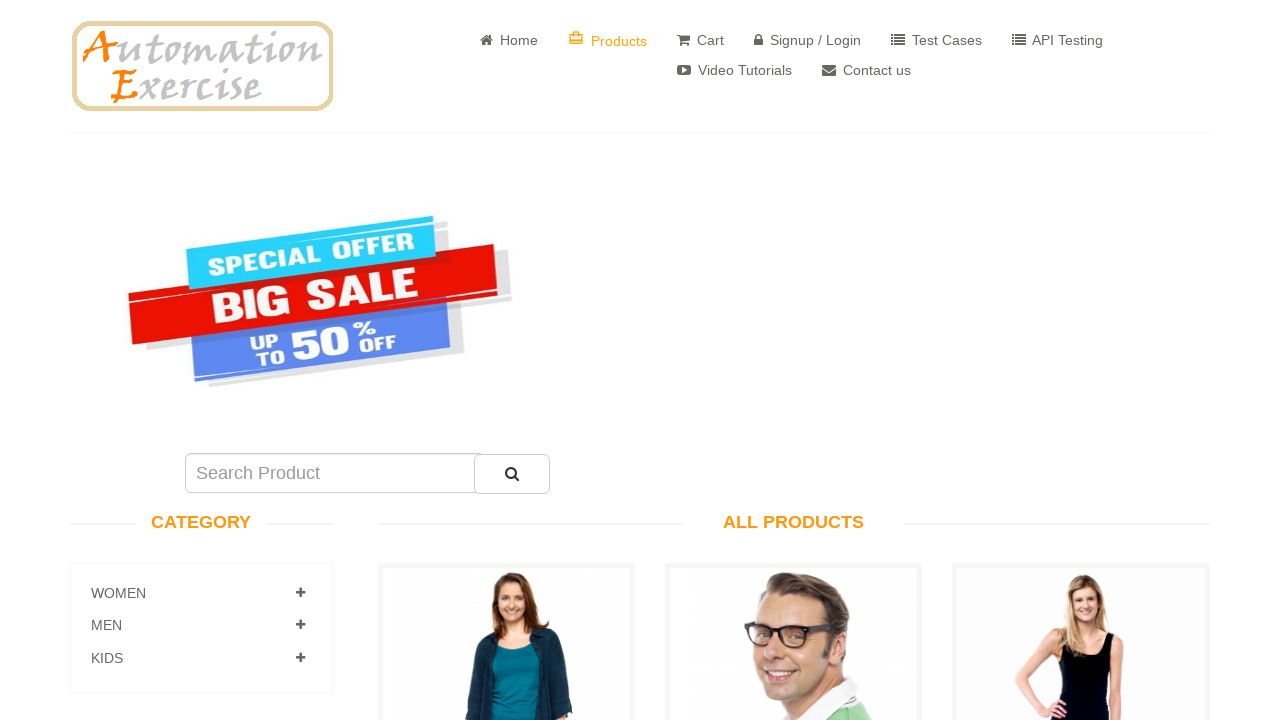

Special offer image loaded and is visible
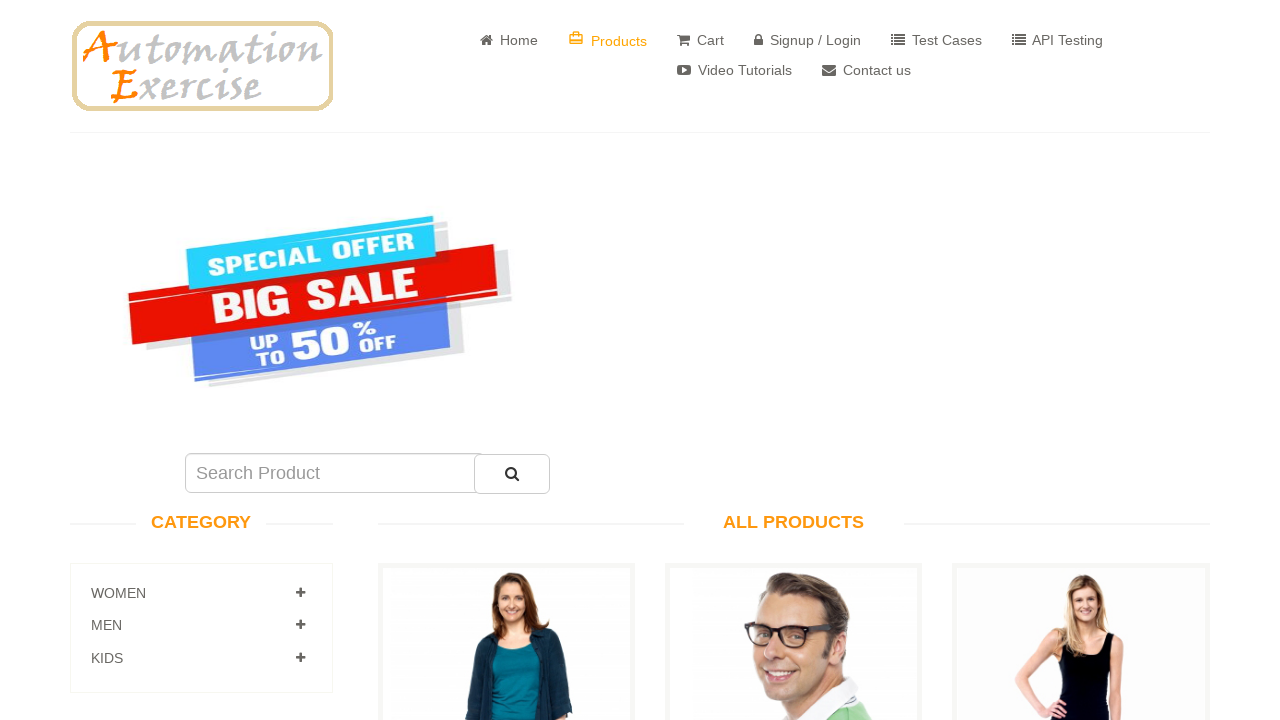

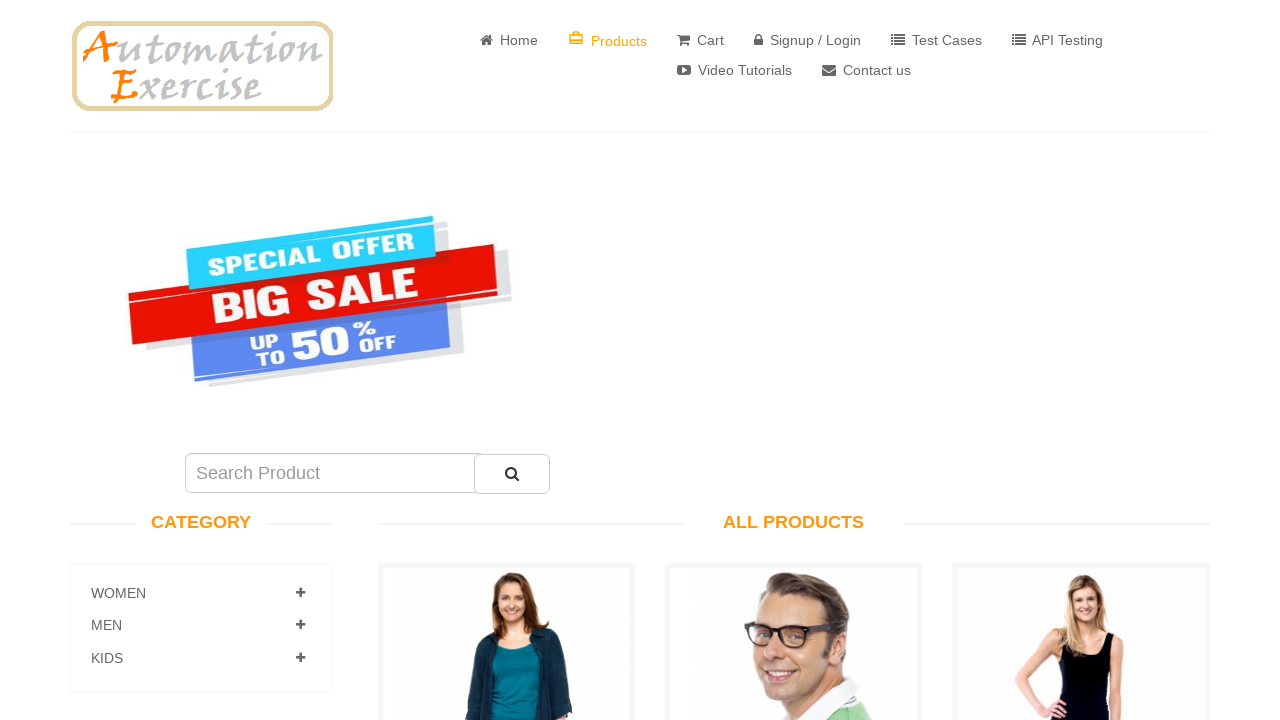